Tests basic forms page with email, password and checkbox submission

Starting URL: http://automationbykrishna.com/#

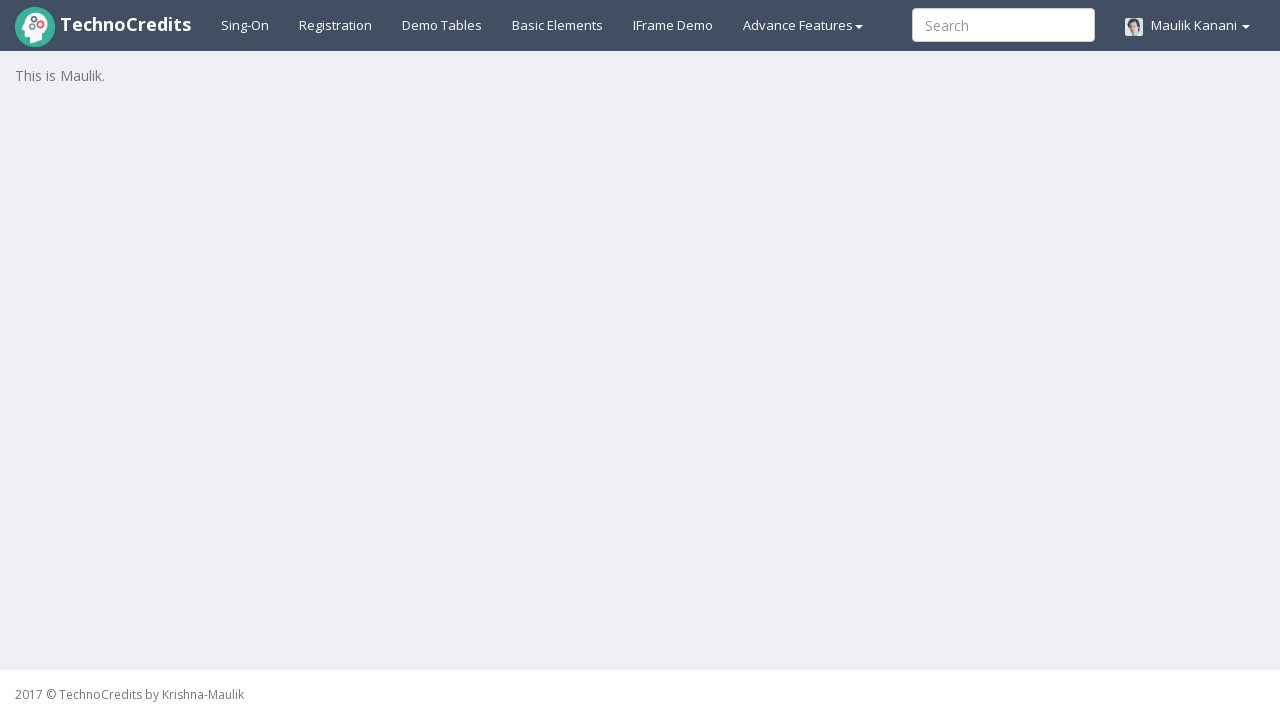

Clicked on Basic Elements tab at (558, 25) on a#basicelements
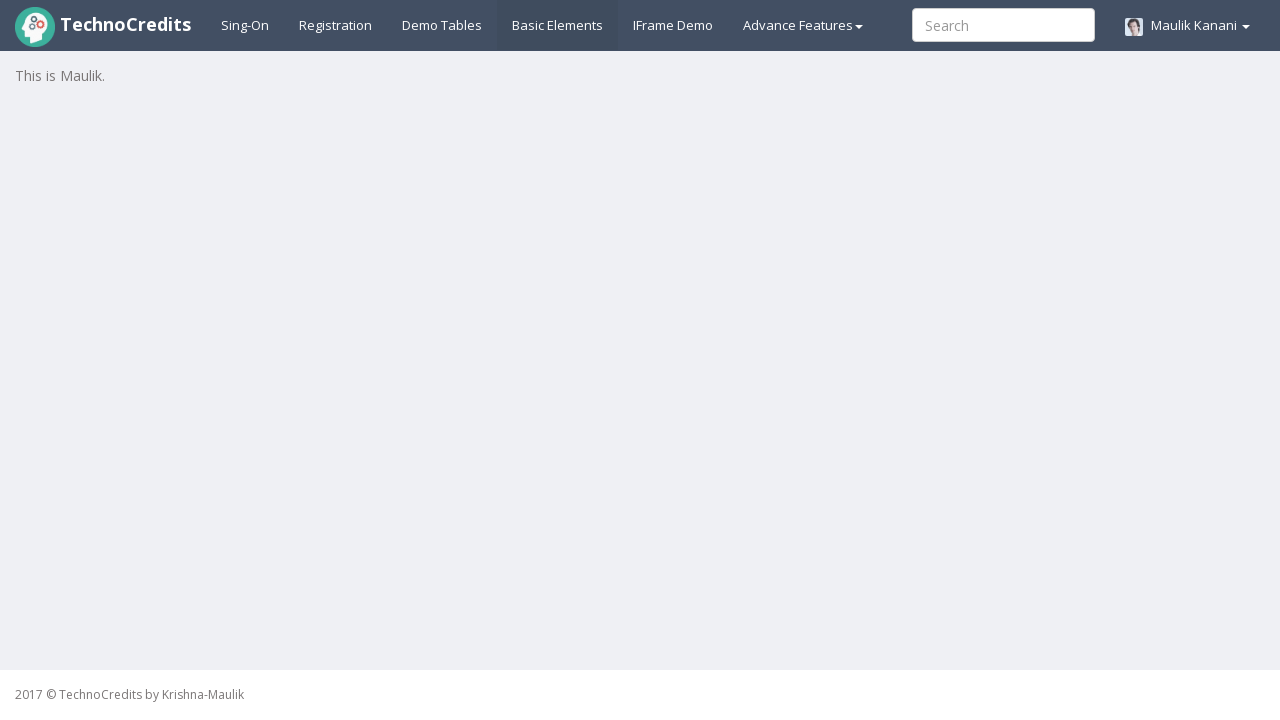

Waited for form to load
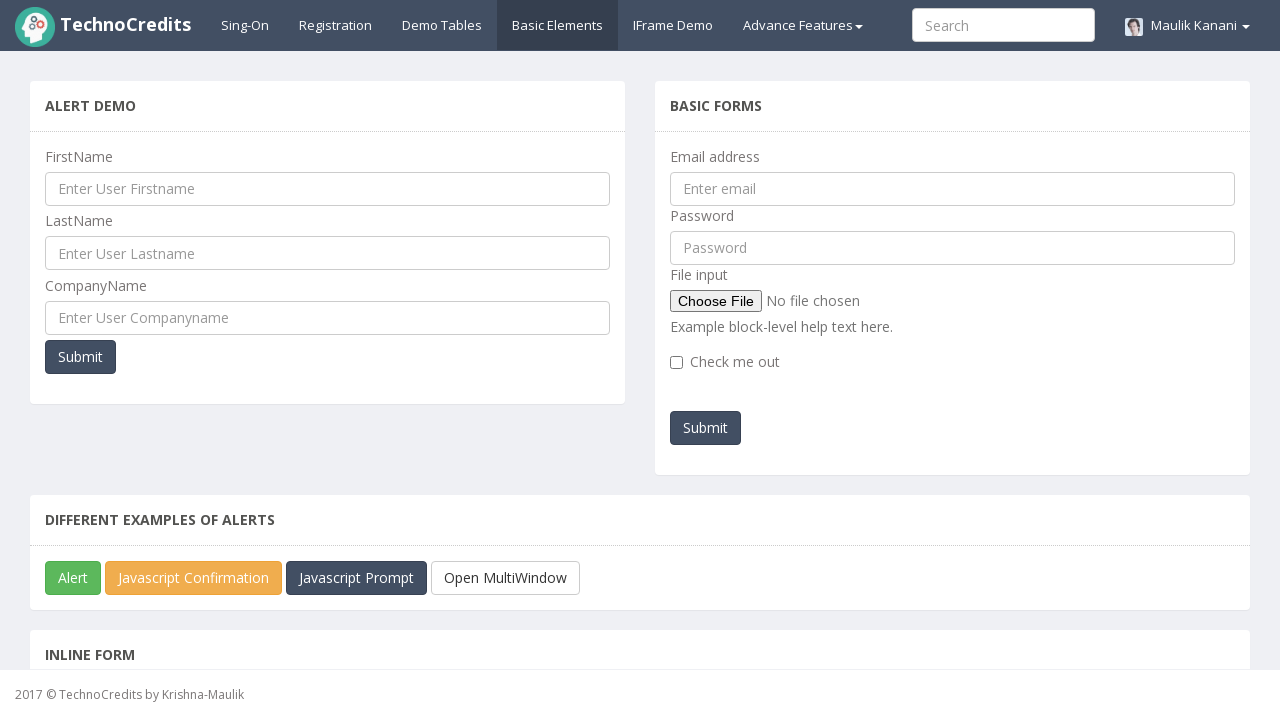

Filled email field with 'abc@gmail.com' on input#exampleInputEmail1
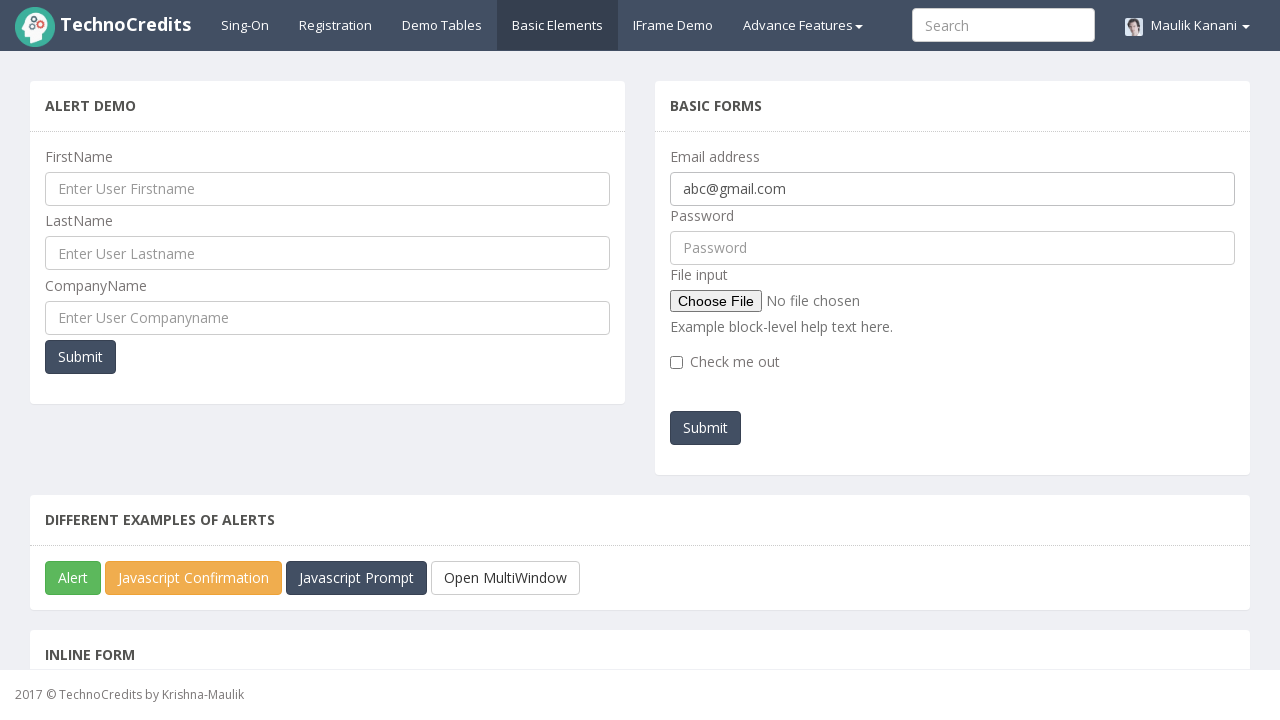

Filled password field with 'abc@12345' on input#pwd
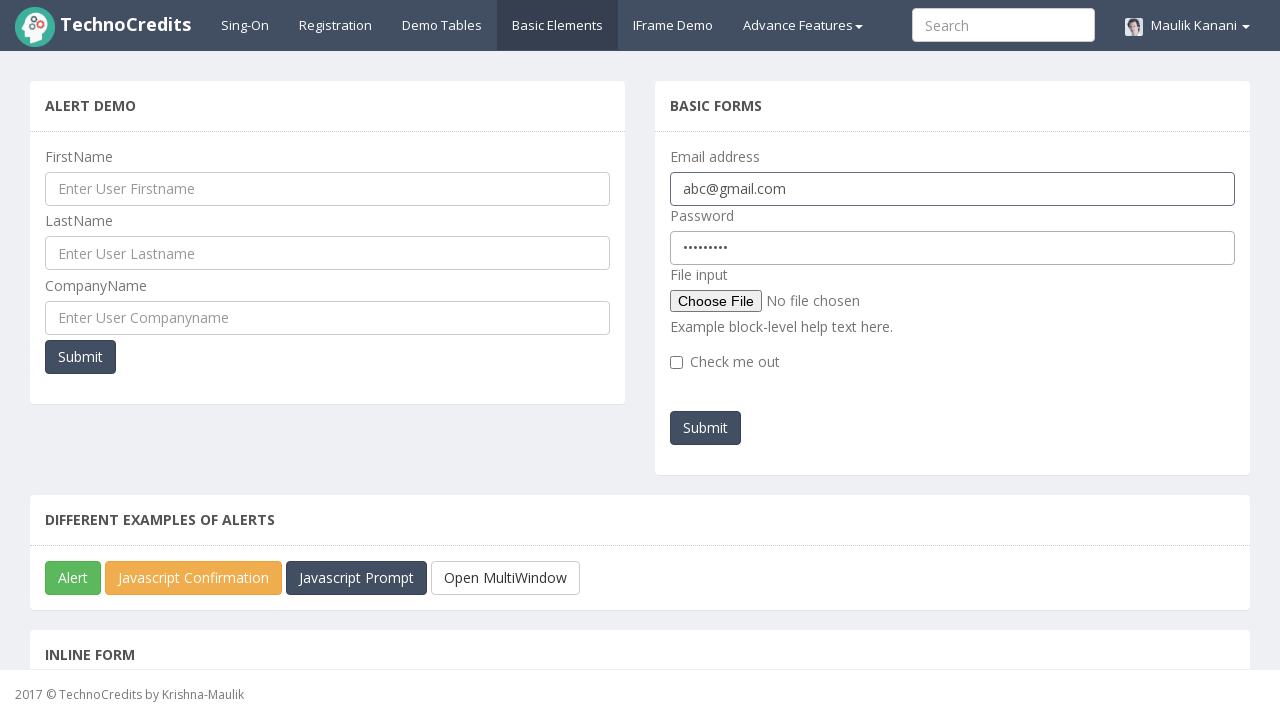

Checked the checkbox at (676, 362) on input[type='checkbox']
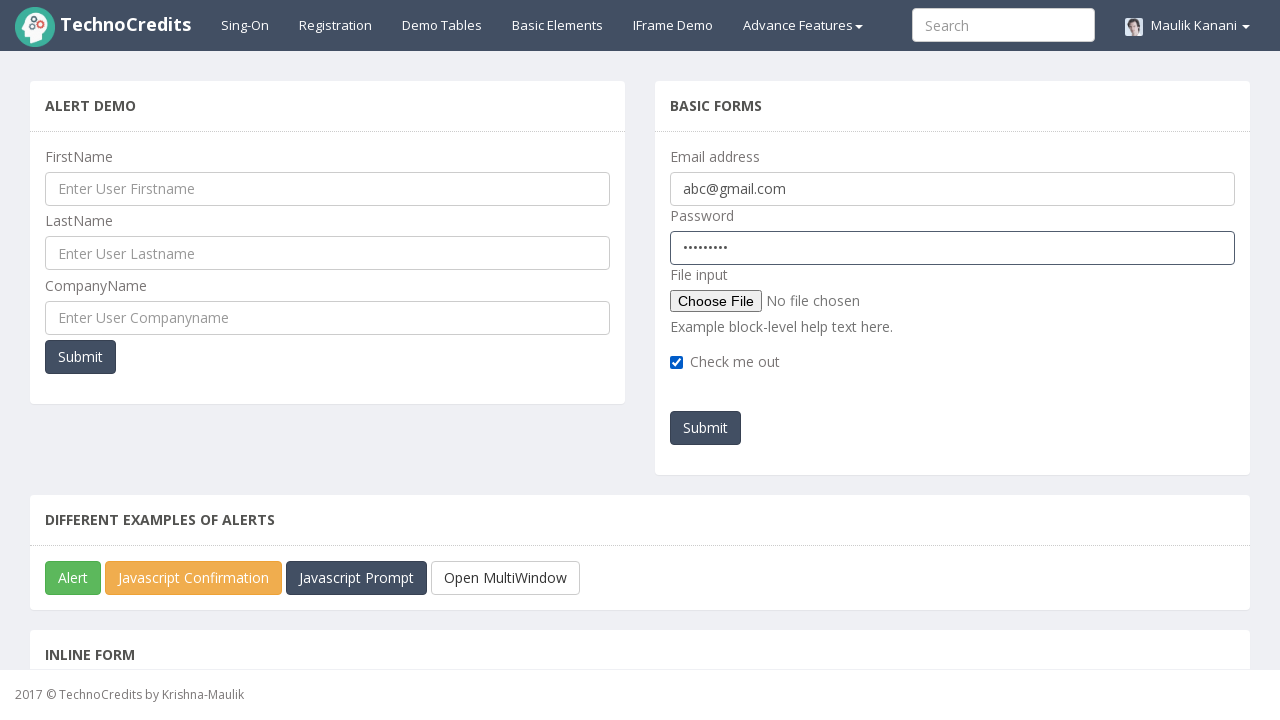

Clicked submit button to submit the form at (706, 428) on button#submitb2
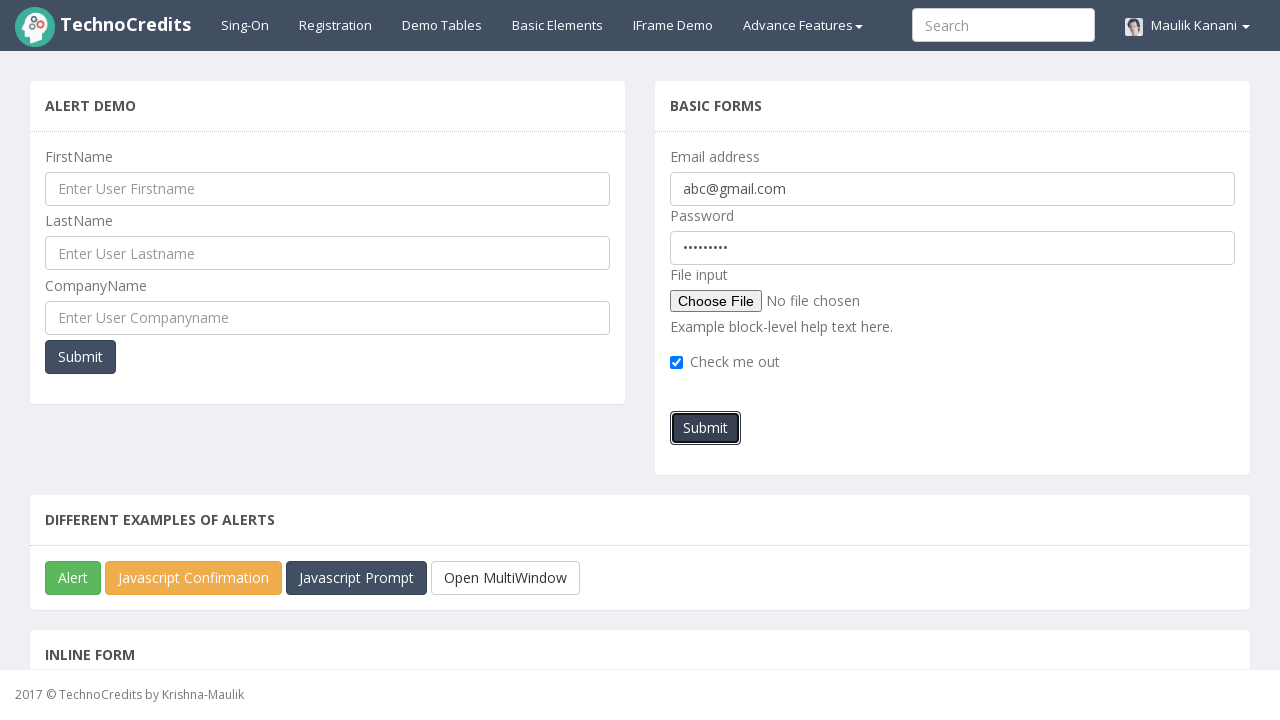

Set up dialog handler to accept alert
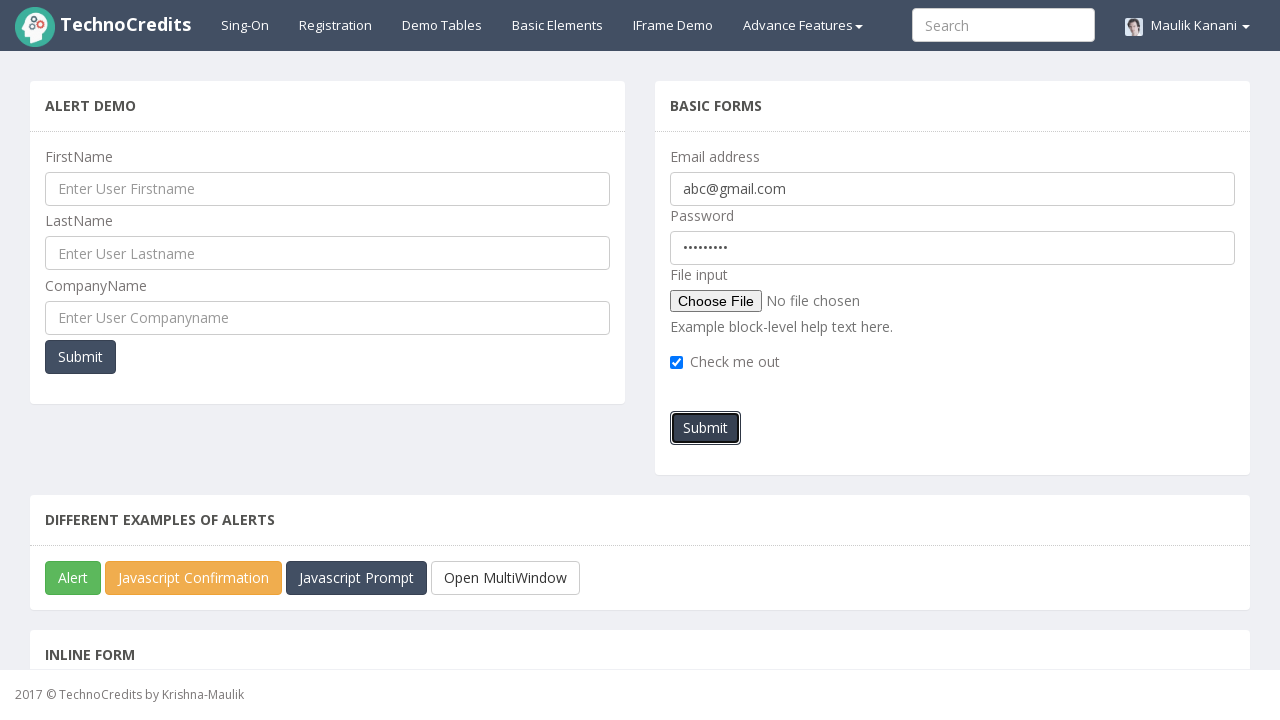

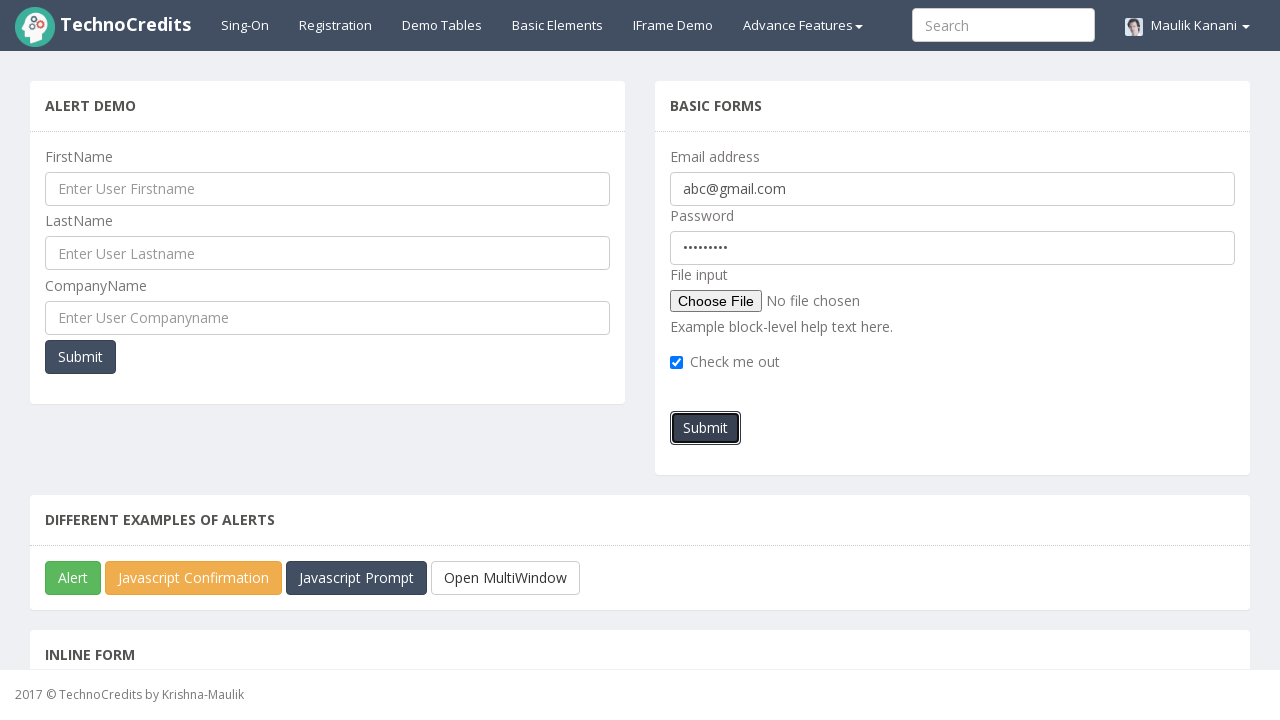